Tests the shopping cart button by clicking on "Mi carrito" and verifying that the cart alert/dropdown appears.

Starting URL: https://www.maximus.com.ar/

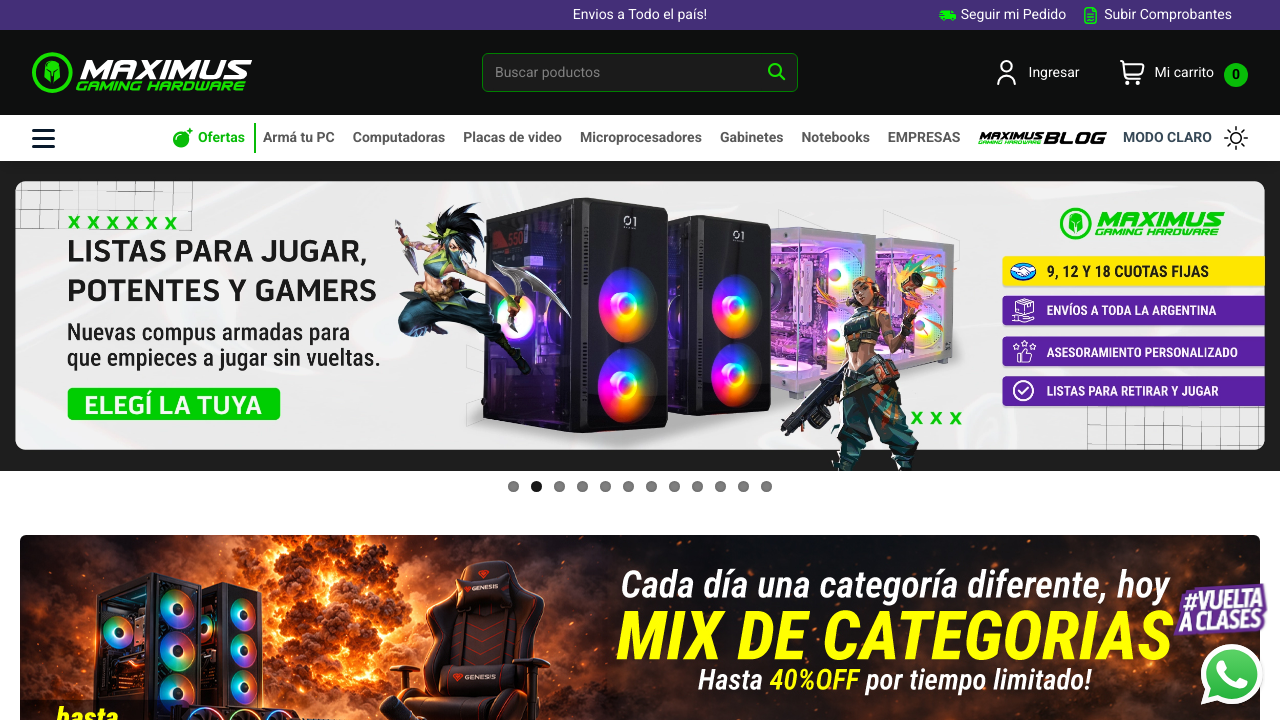

Clicked 'Mi carrito' (My cart) button at (1184, 72) on xpath=//*[@id='busqueda']/div[6]/div[1]/div[3]/a[4]/p[1]
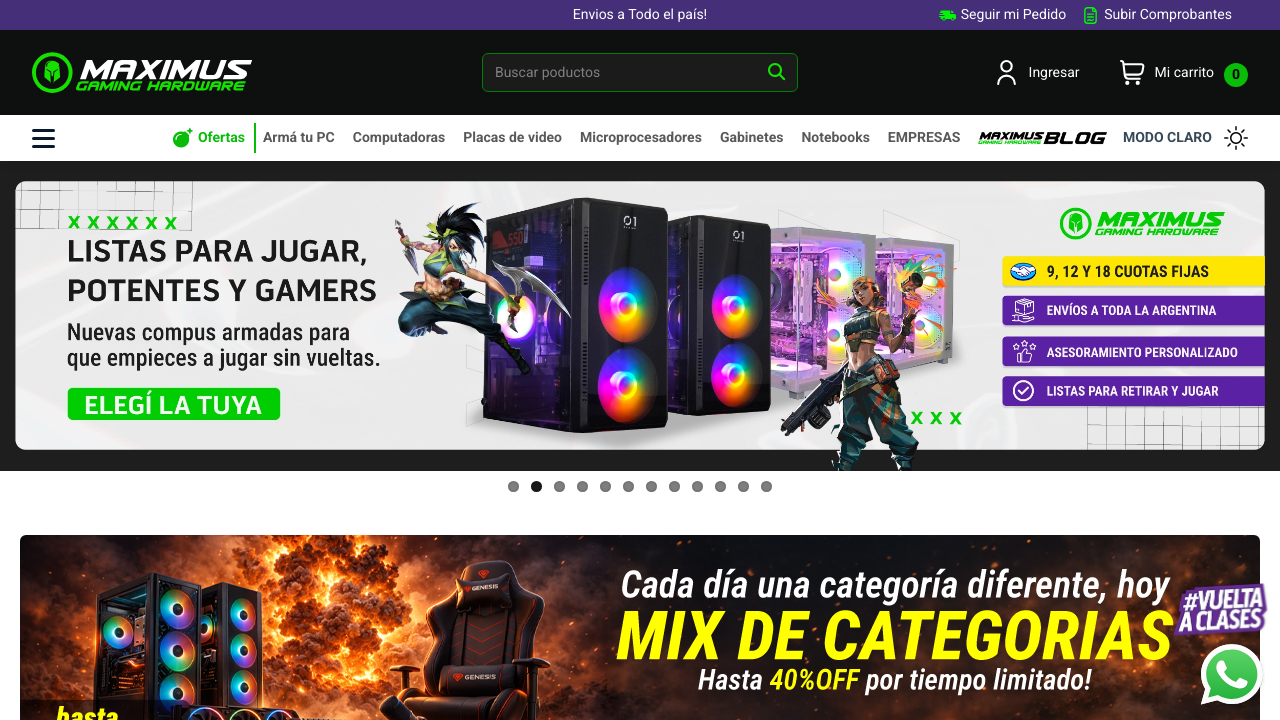

Cart alert/dropdown appeared and is now visible
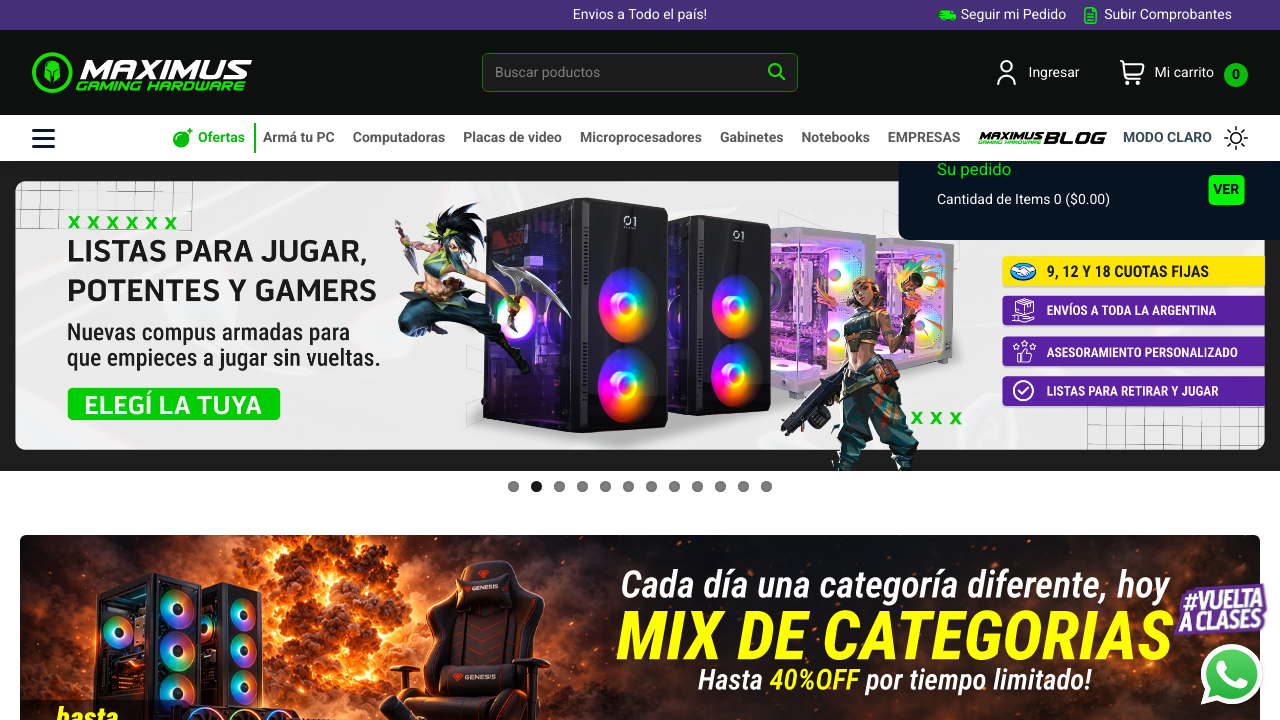

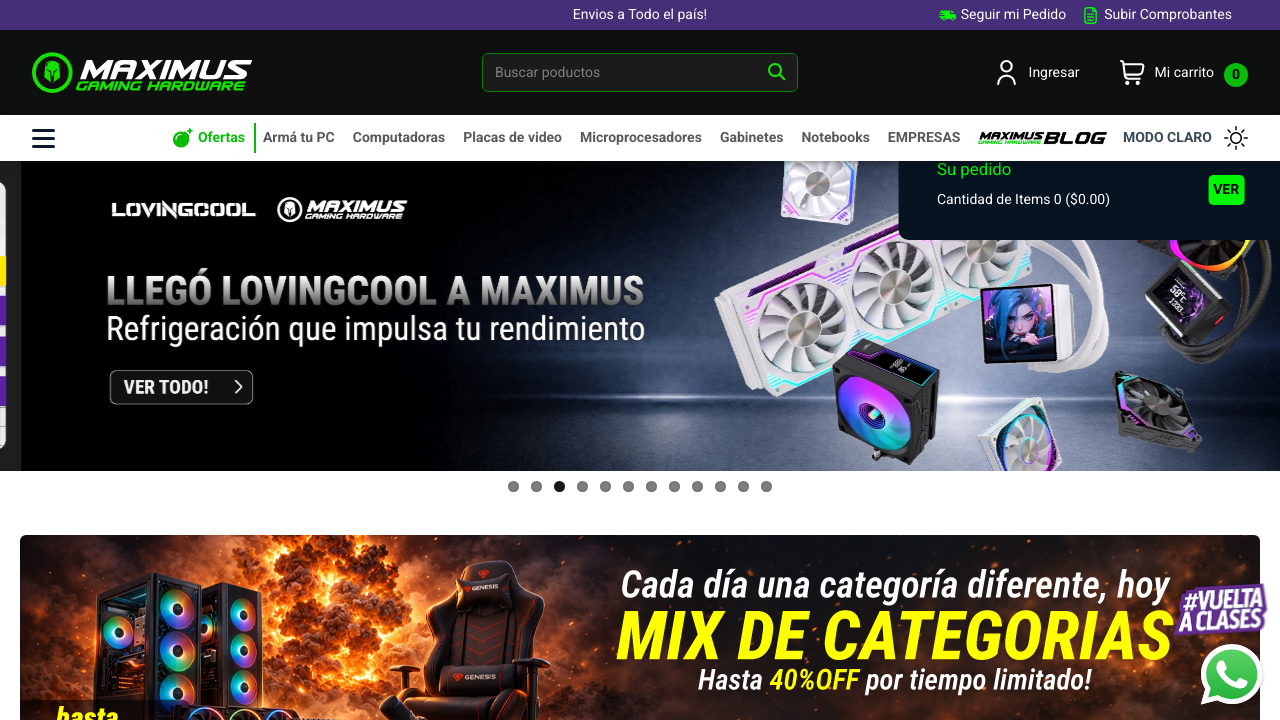